Verifies that the page title contains "OrangeHRM"

Starting URL: https://opensource-demo.orangehrmlive.com/

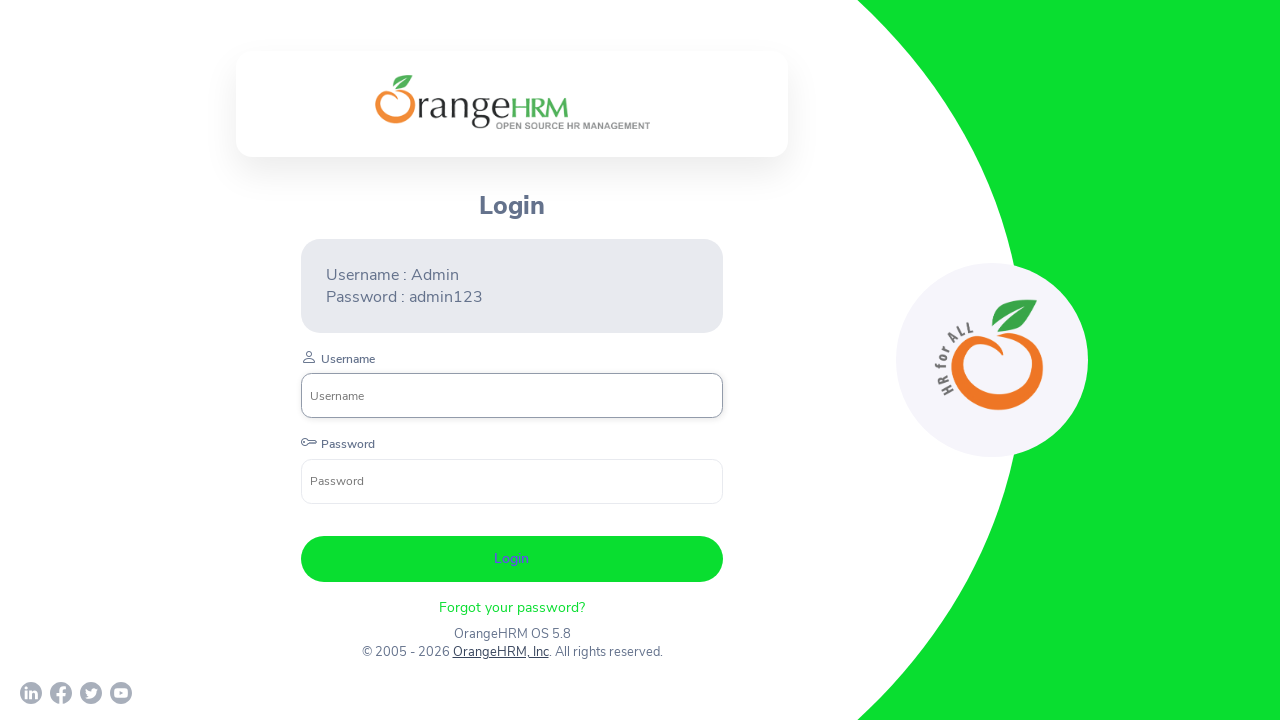

Waited for page to load (domcontentloaded)
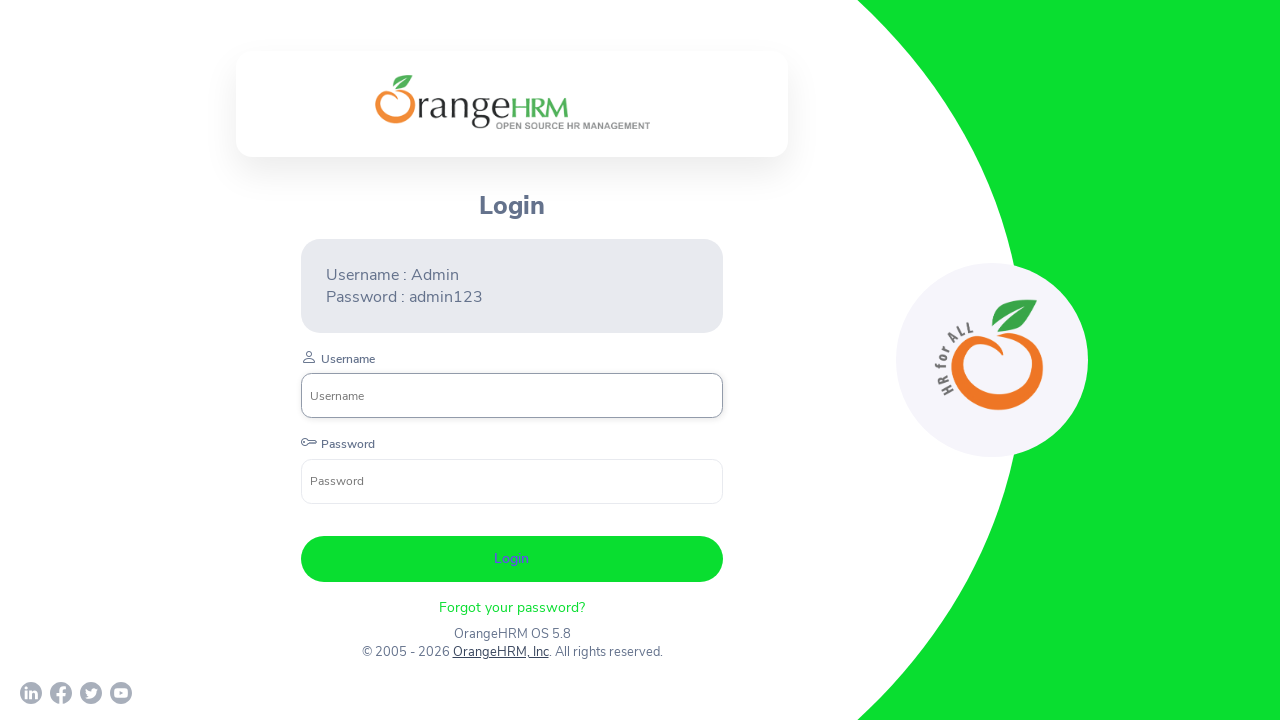

Verified page title contains 'OrangeHRM'
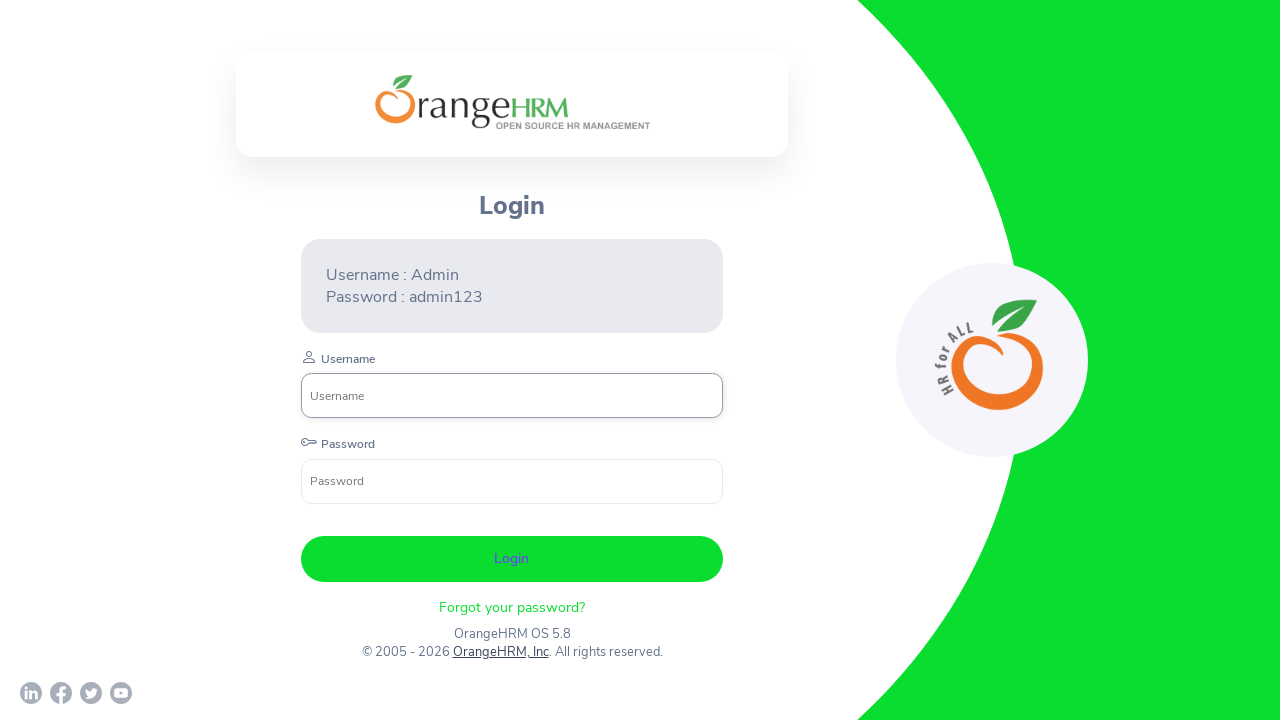

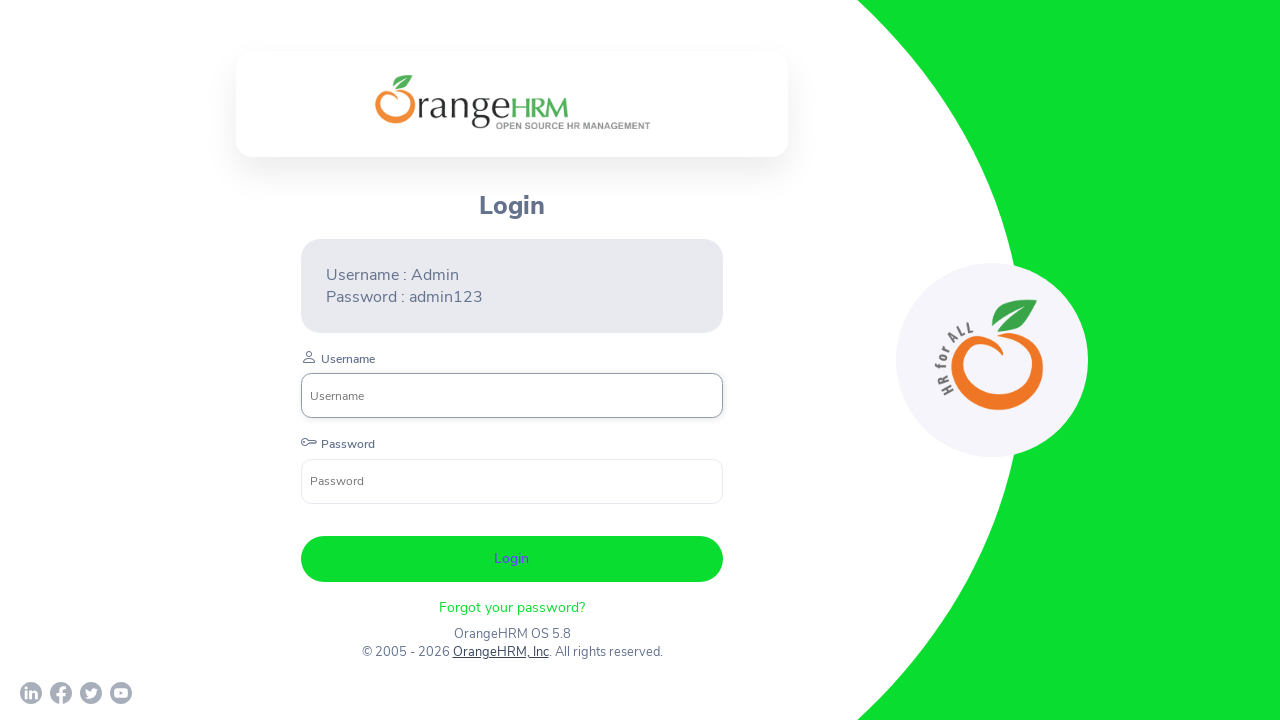